Tests interaction with a product table by clicking a checkbox in the third row, then iterating through all table rows to verify checkbox selection states.

Starting URL: https://testautomationpractice.blogspot.com/

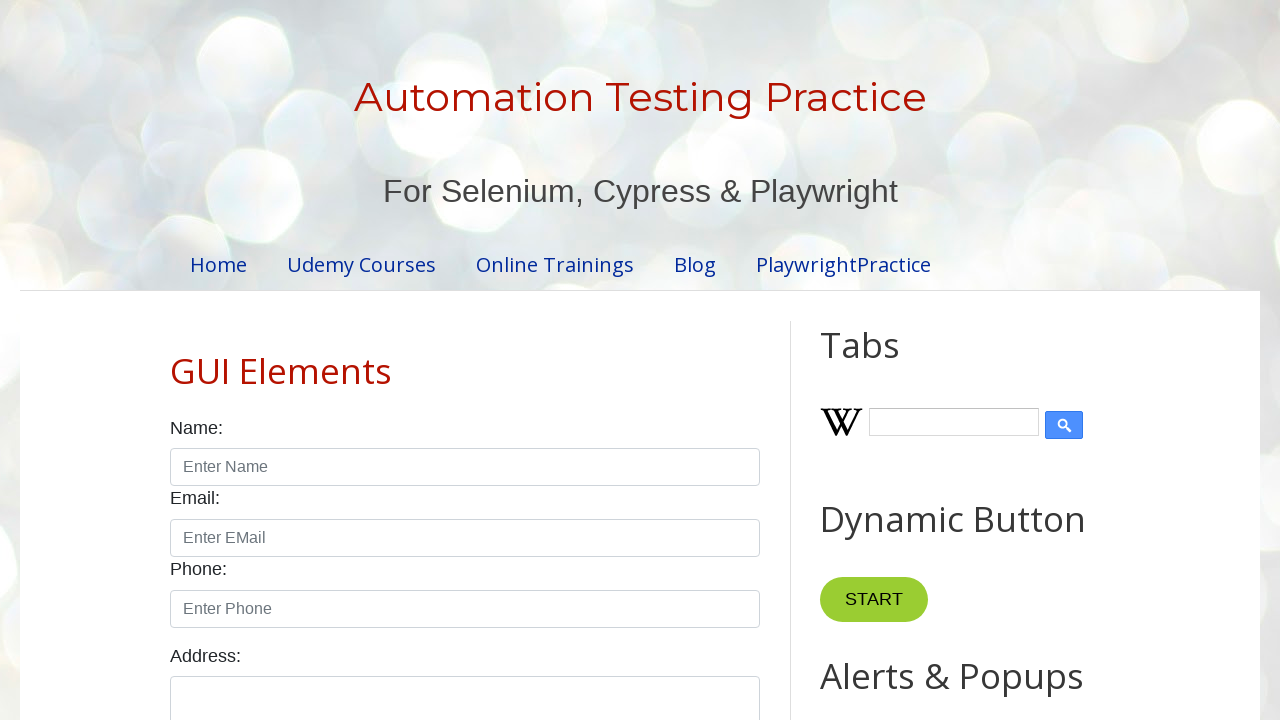

Waited for product table to load
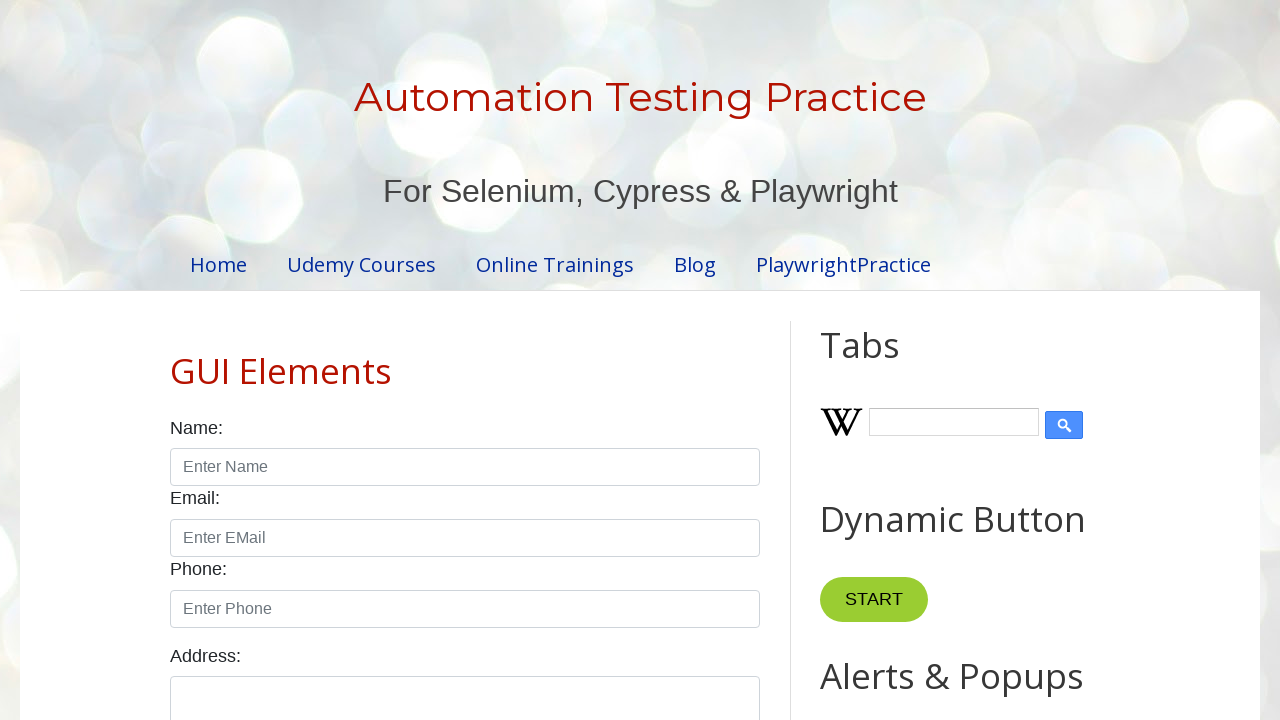

Retrieved product table with 5 rows
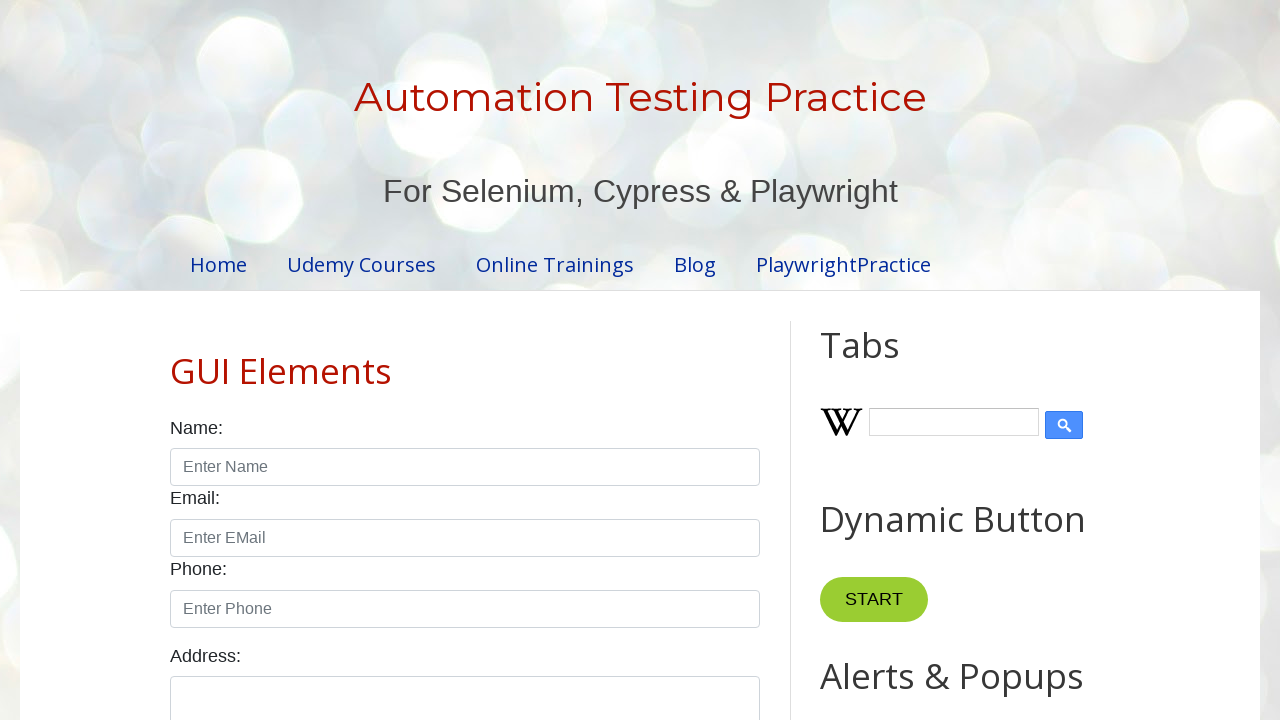

Clicked checkbox in third row of product table at (651, 360) on xpath=//table[@id='productTable']/tbody/tr[3]/td[4]/input[@type='checkbox']
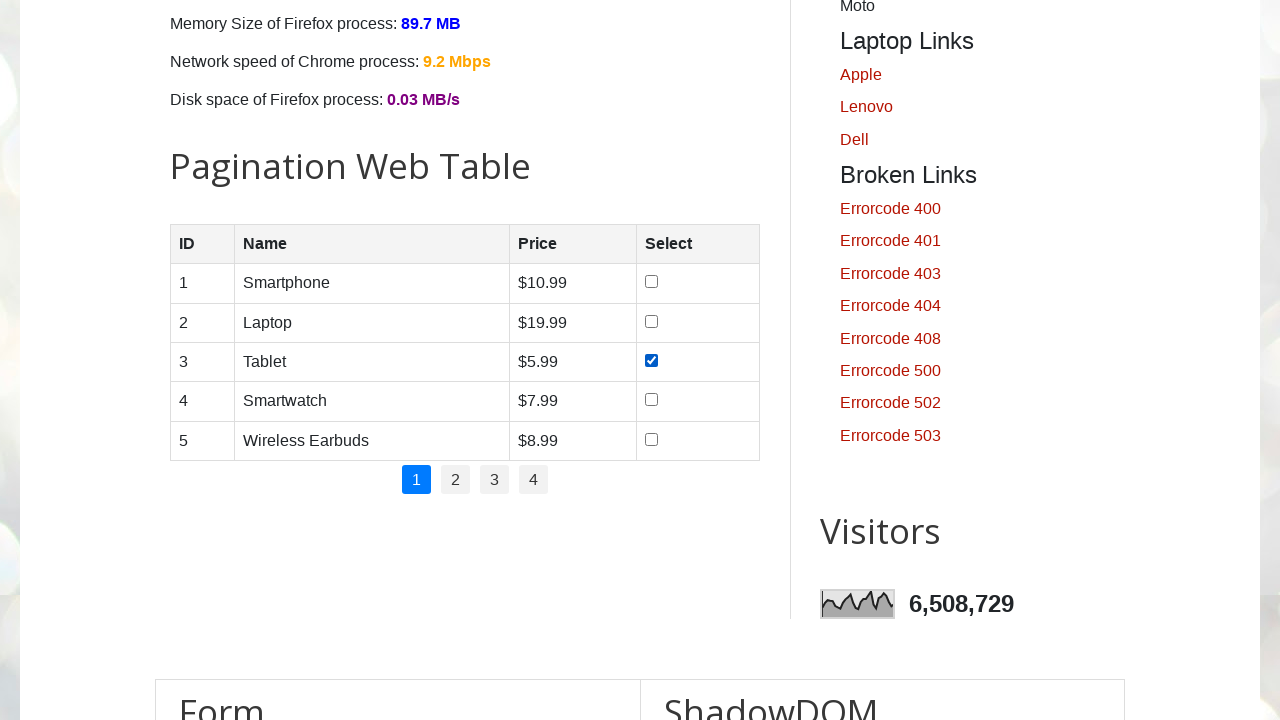

Verified checkbox state in row 1: checked=False
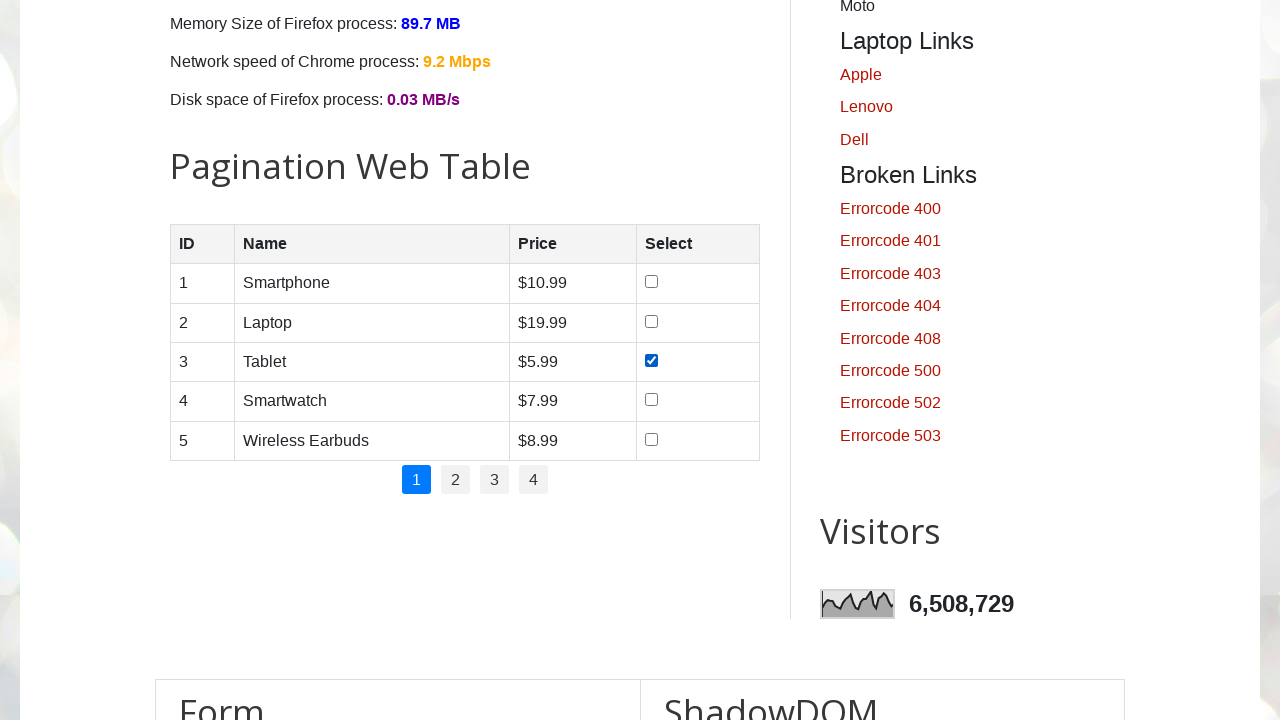

Verified checkbox state in row 2: checked=False
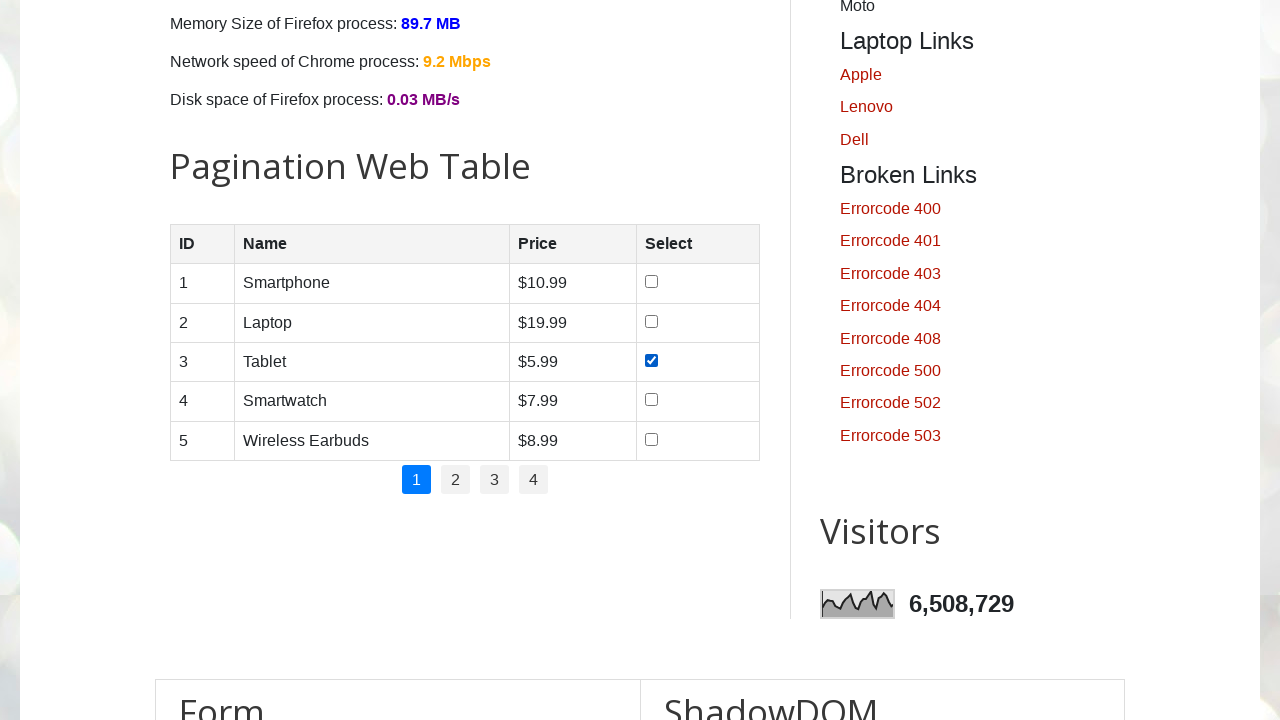

Verified checkbox state in row 3: checked=True
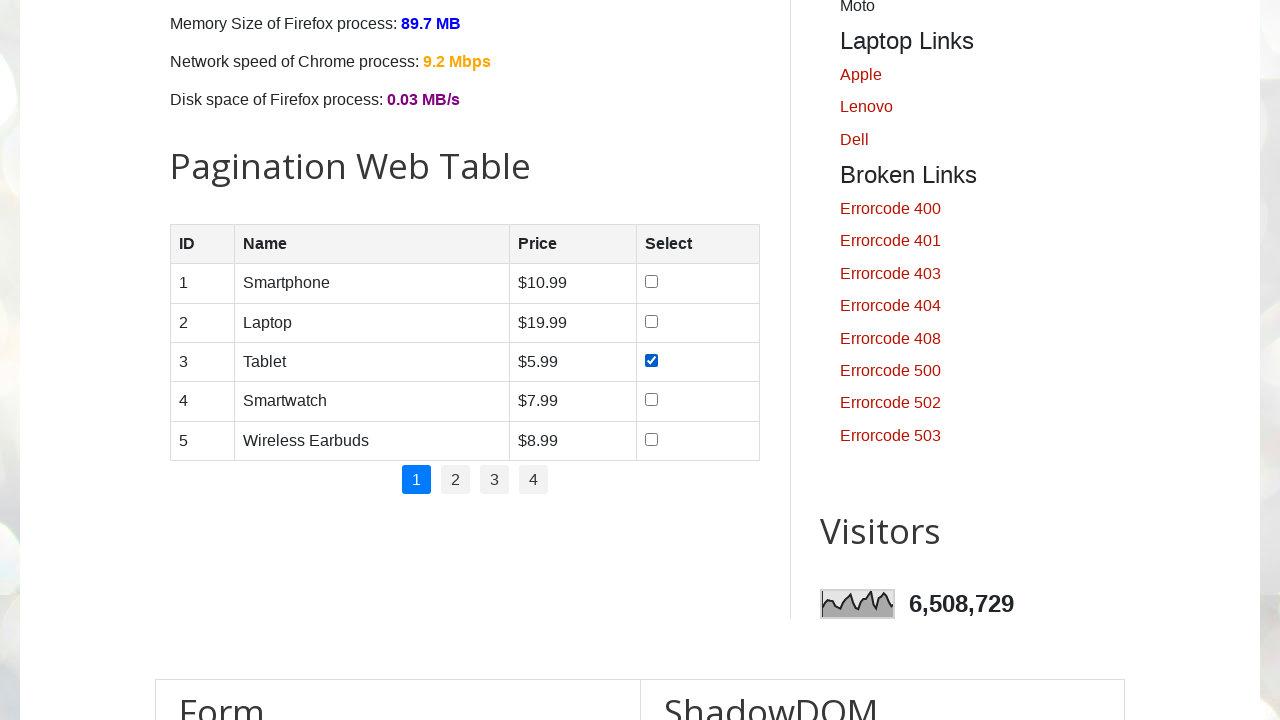

Verified checkbox state in row 4: checked=False
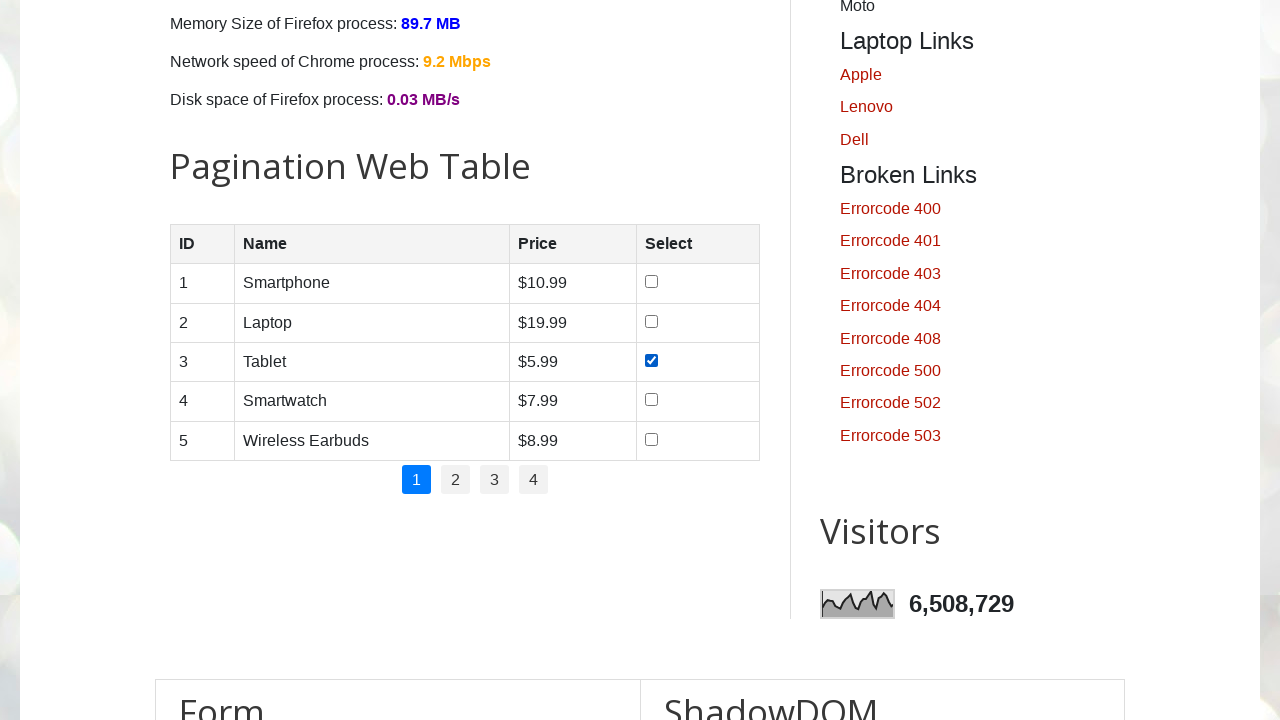

Verified checkbox state in row 5: checked=False
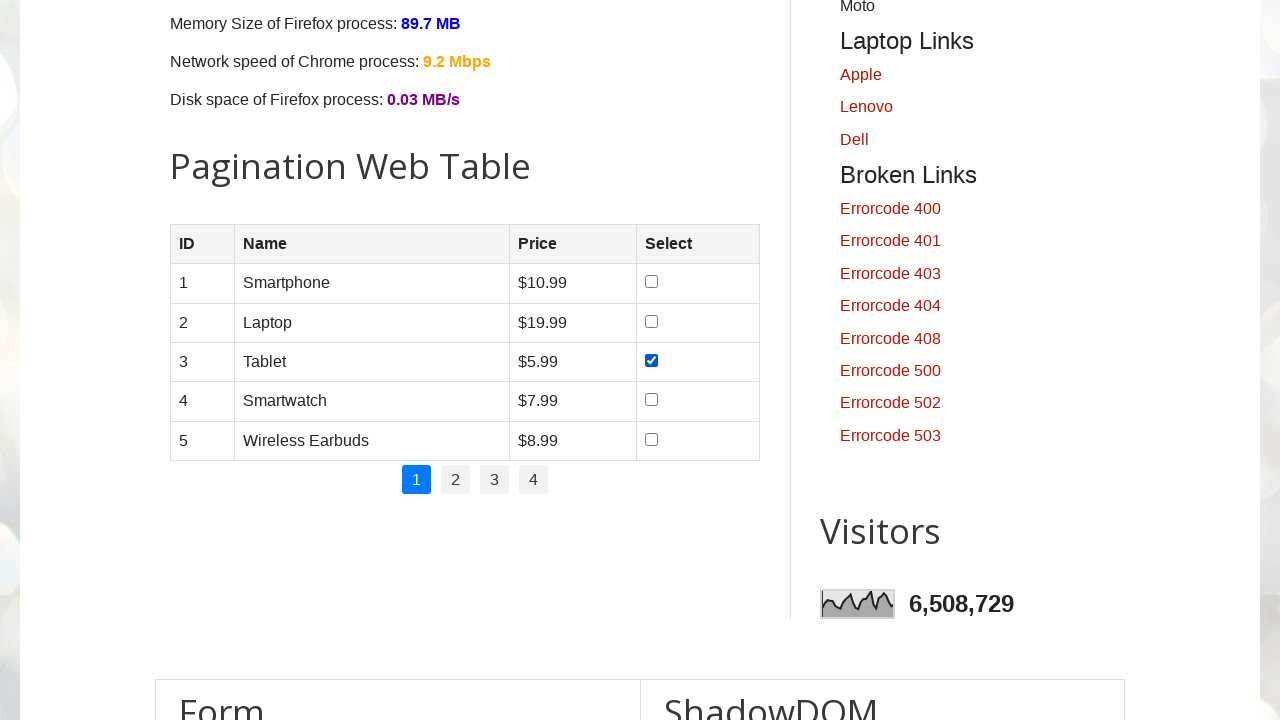

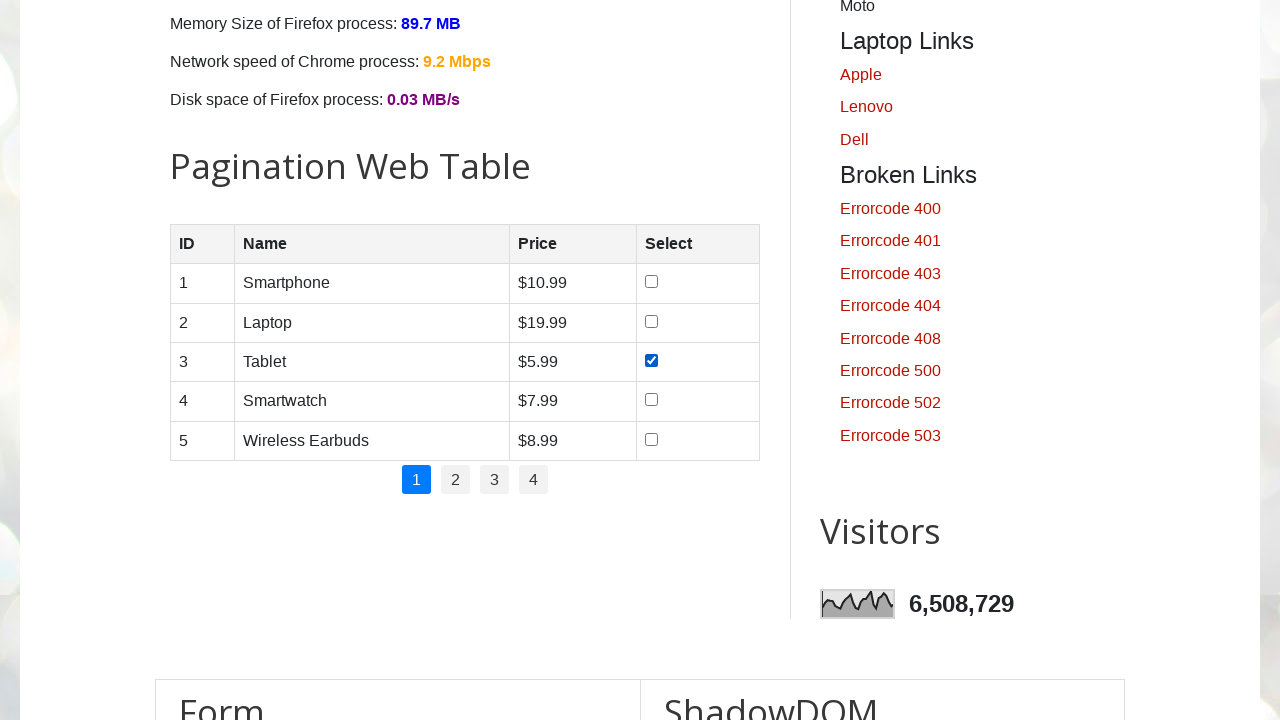